Tests handling of a JavaScript prompt dialog by clicking a button, entering text in the prompt, and accepting it

Starting URL: https://the-internet.herokuapp.com/javascript_alerts

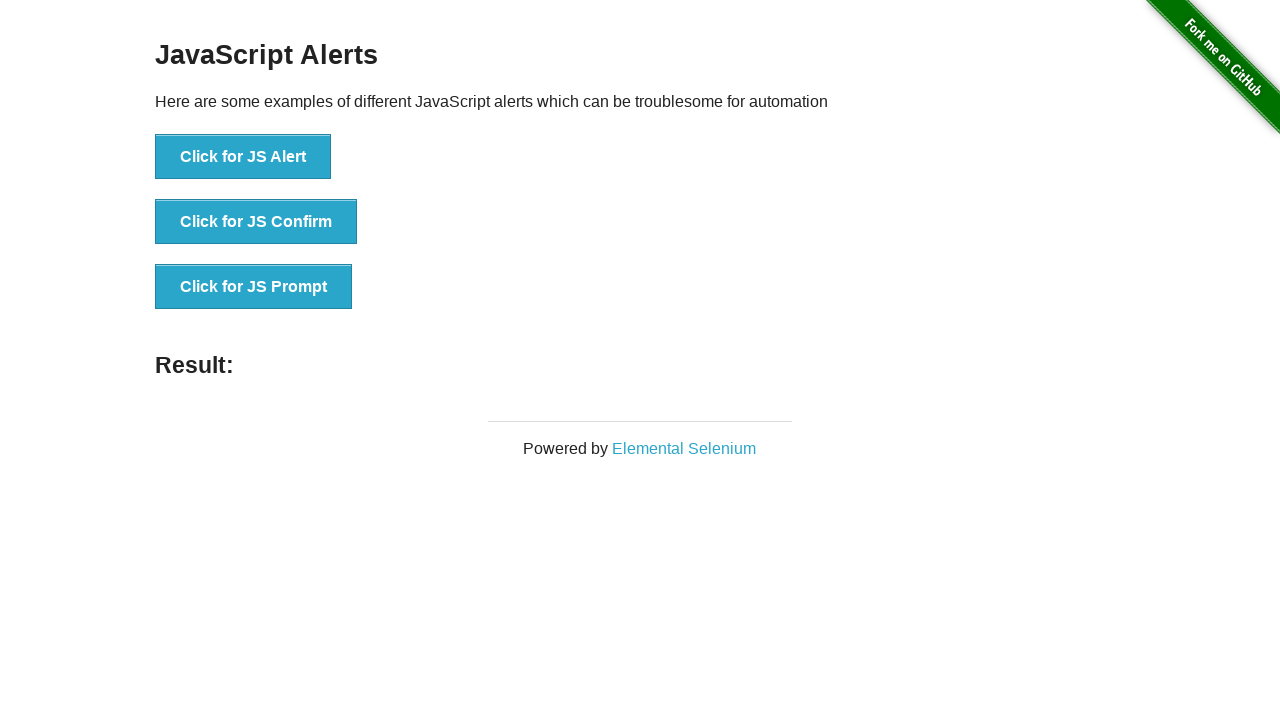

Set up dialog handler to accept prompt with text 'Teste de automação com Selenium'
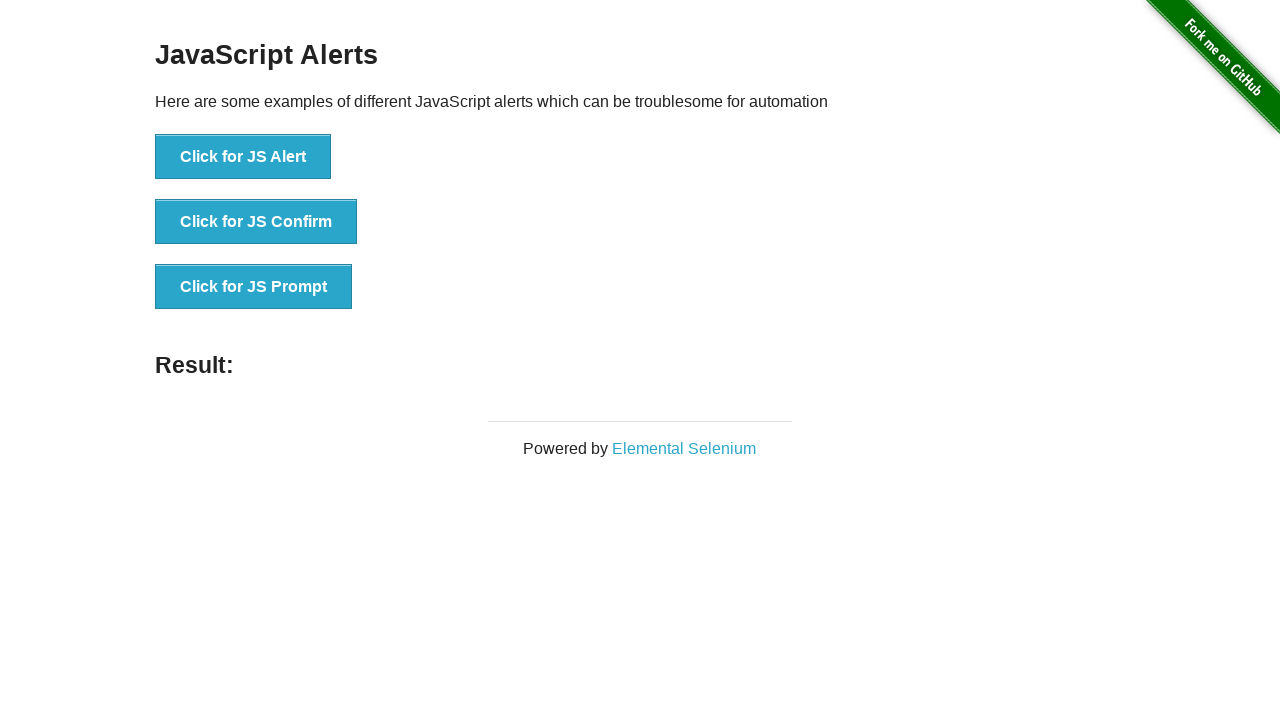

Clicked 'Click for JS Prompt' button to trigger JavaScript prompt dialog at (254, 287) on xpath=//button[text()='Click for JS Prompt']
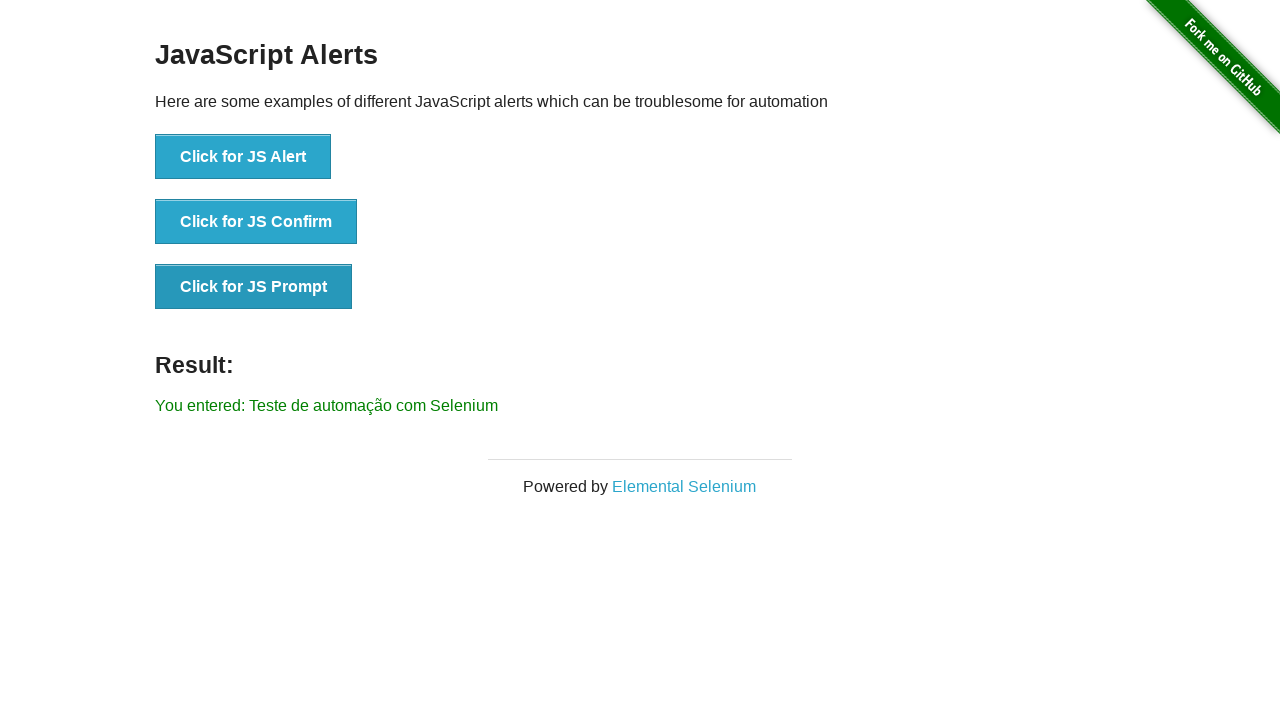

Verified result message displays entered text 'Teste de automação com Selenium'
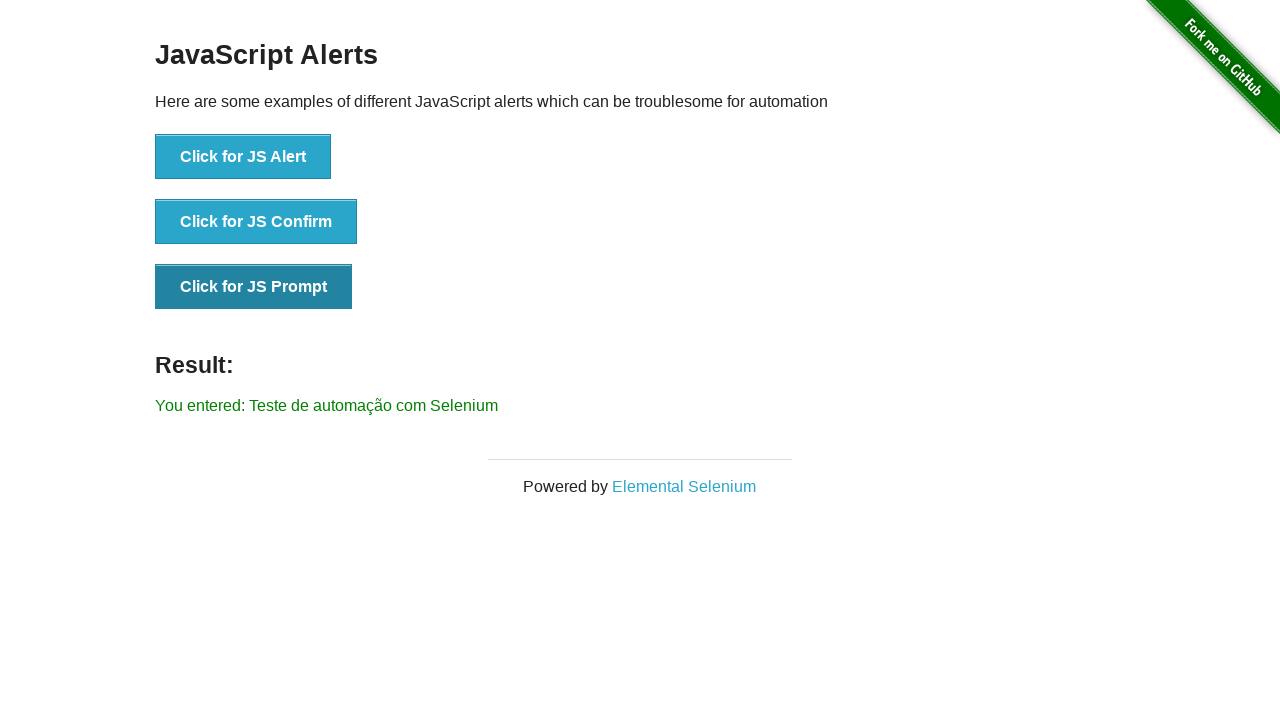

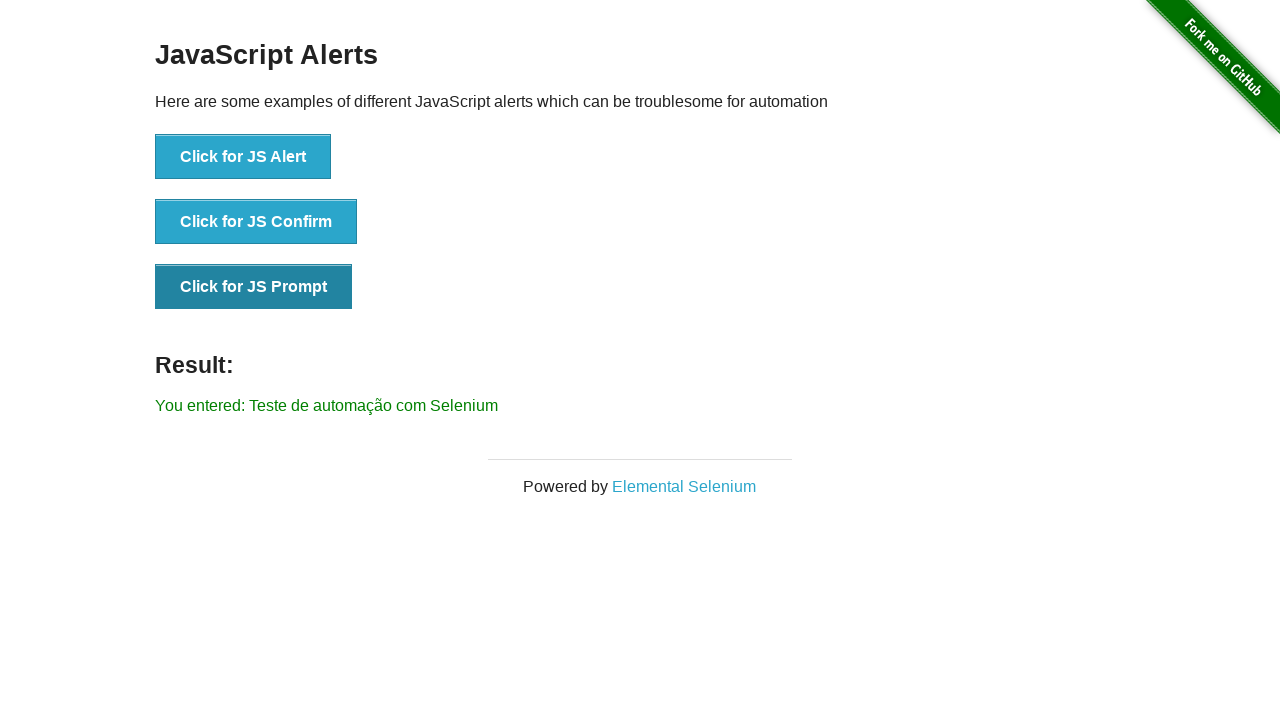